Navigates to the Taiwan Stock Exchange public announcements page and clicks the CSV download button to initiate a file download.

Starting URL: https://www.twse.com.tw/zh/announcement/public.html

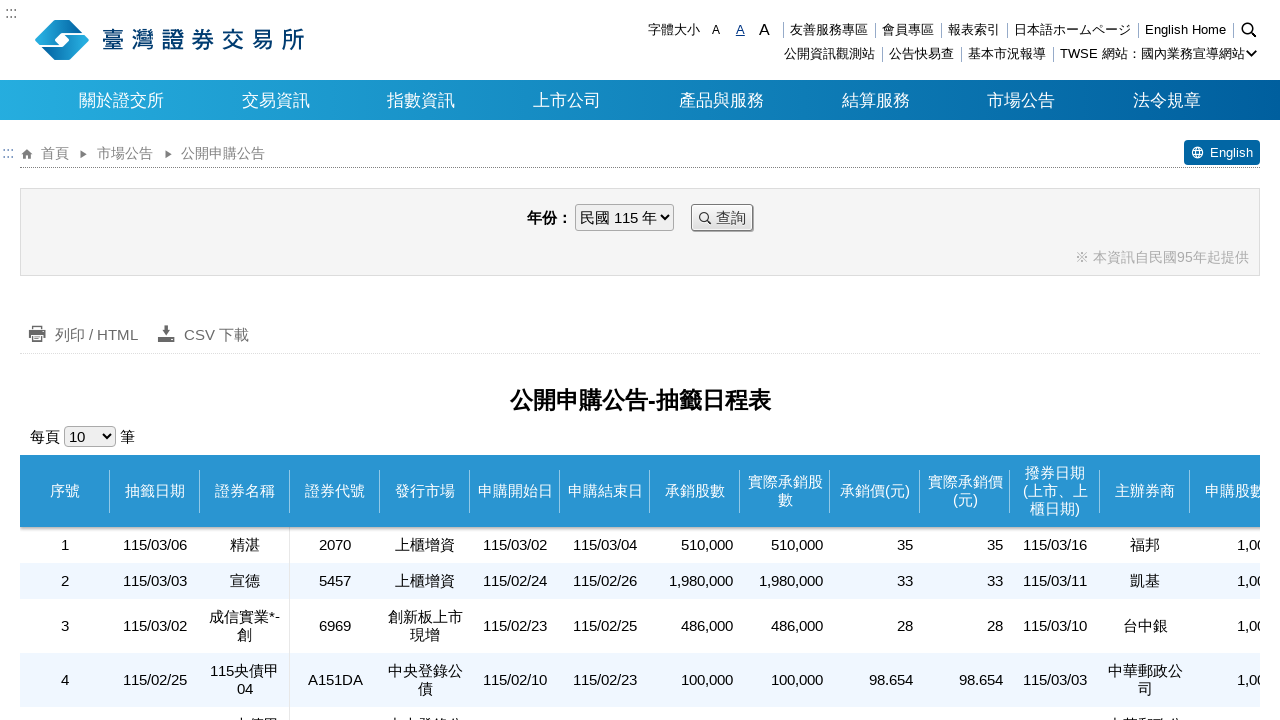

Waited for page to fully load (networkidle state)
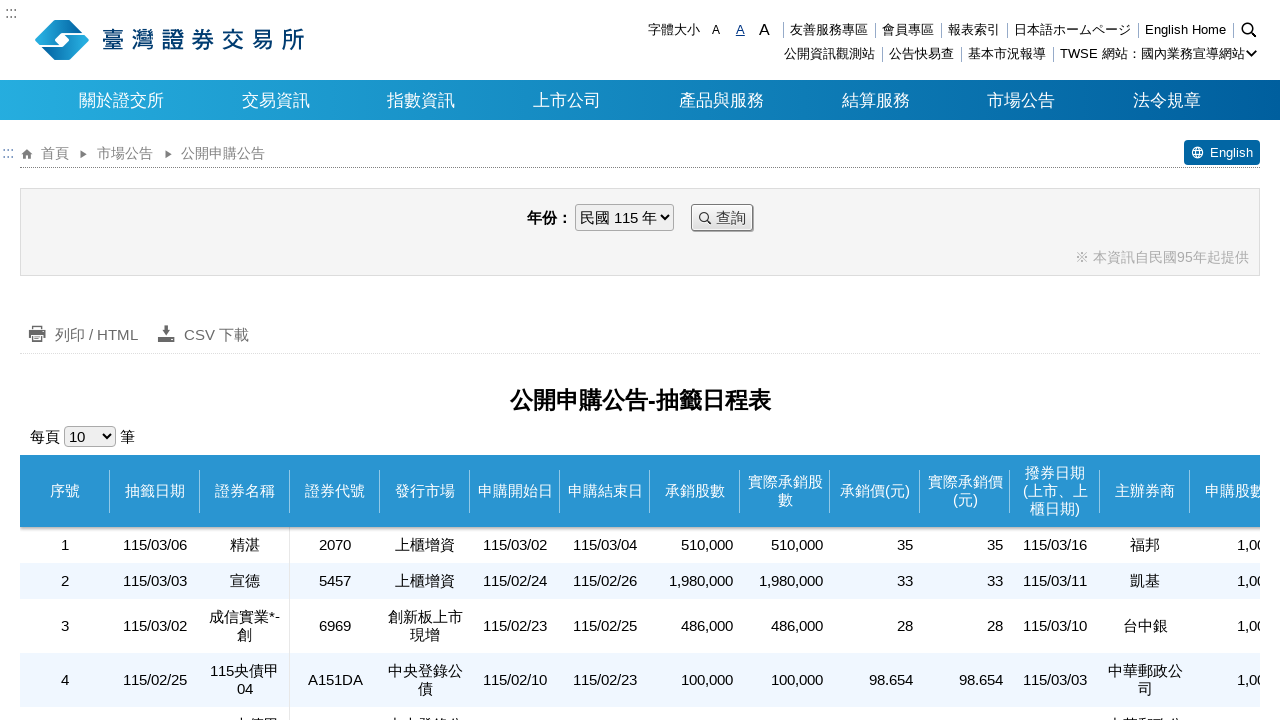

Clicked CSV download button on Taiwan Stock Exchange announcements page at (202, 335) on .csv
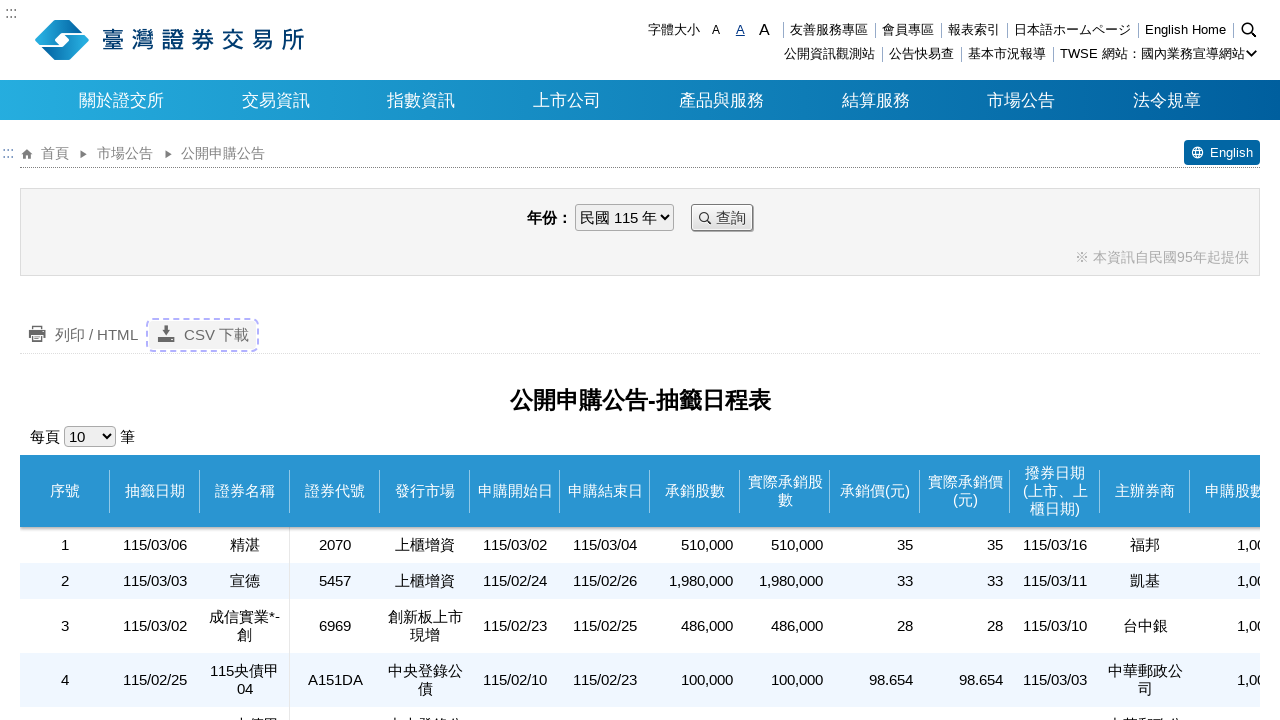

Waited 2 seconds for download to initiate
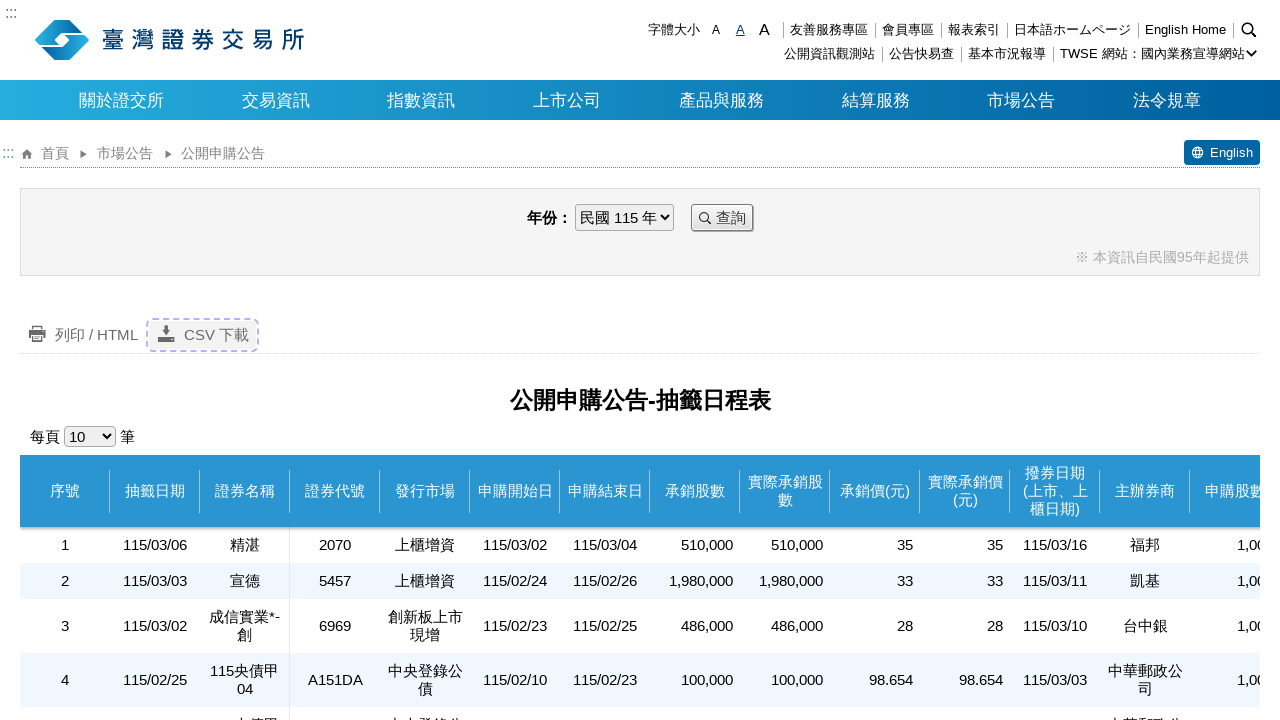

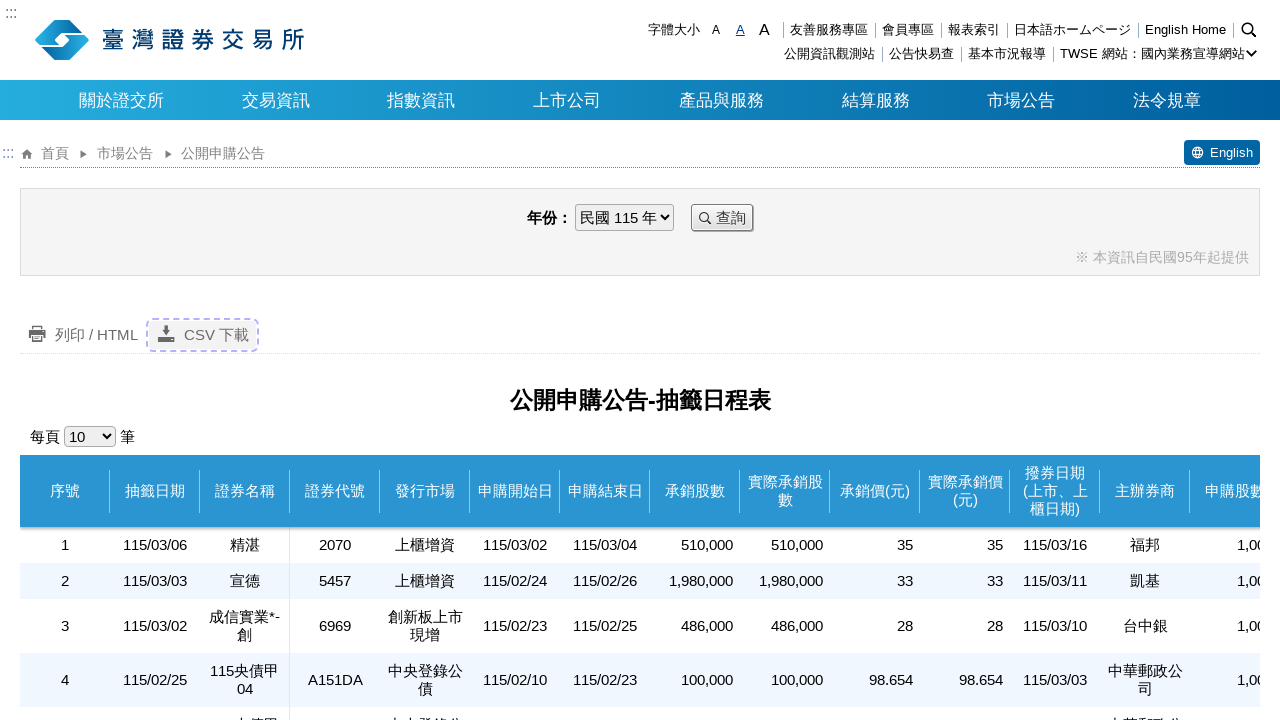